Tests input field functionality by entering a numeric value into a number input field on a practice testing website

Starting URL: https://practice.expandtesting.com/inputs

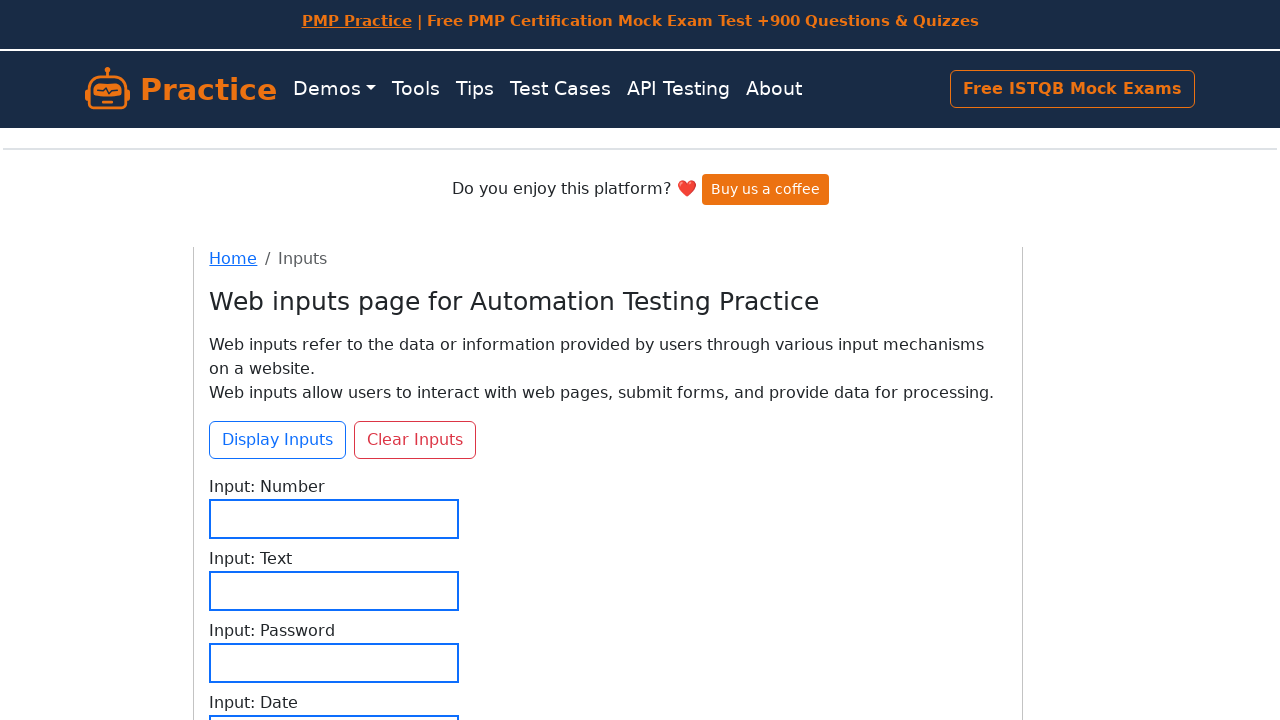

Filled number input field with value '789012' on #input-number
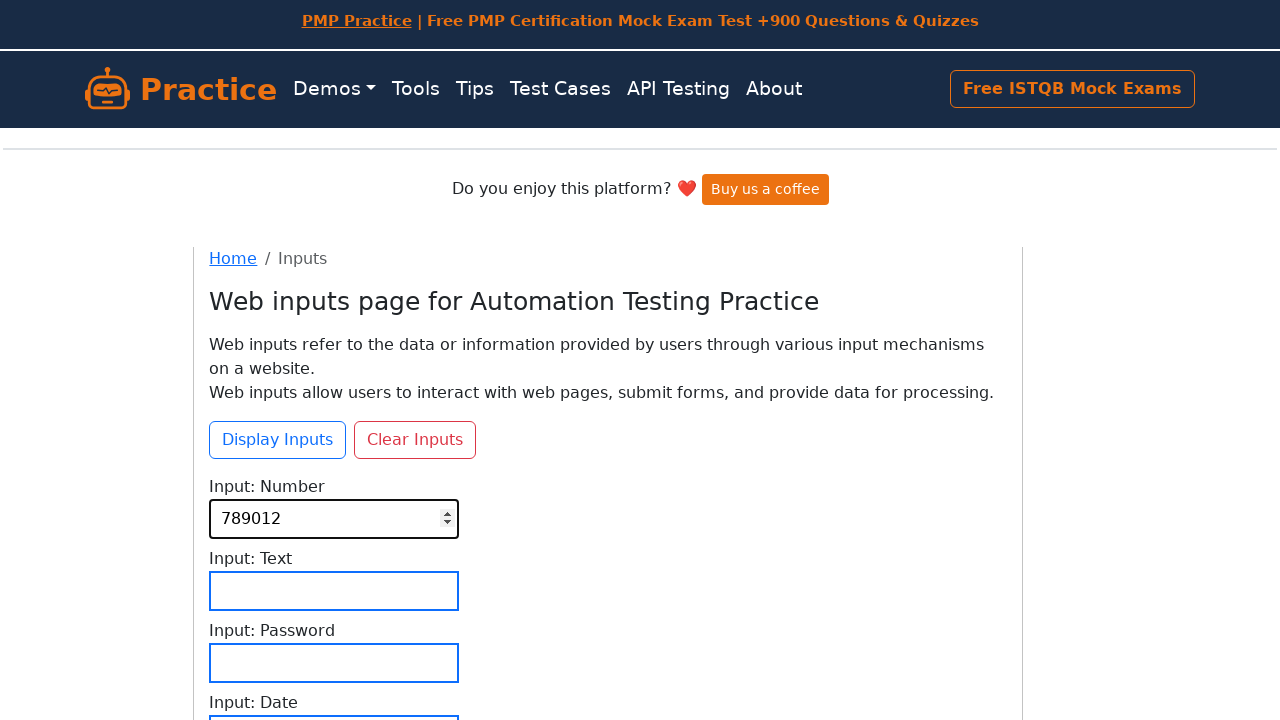

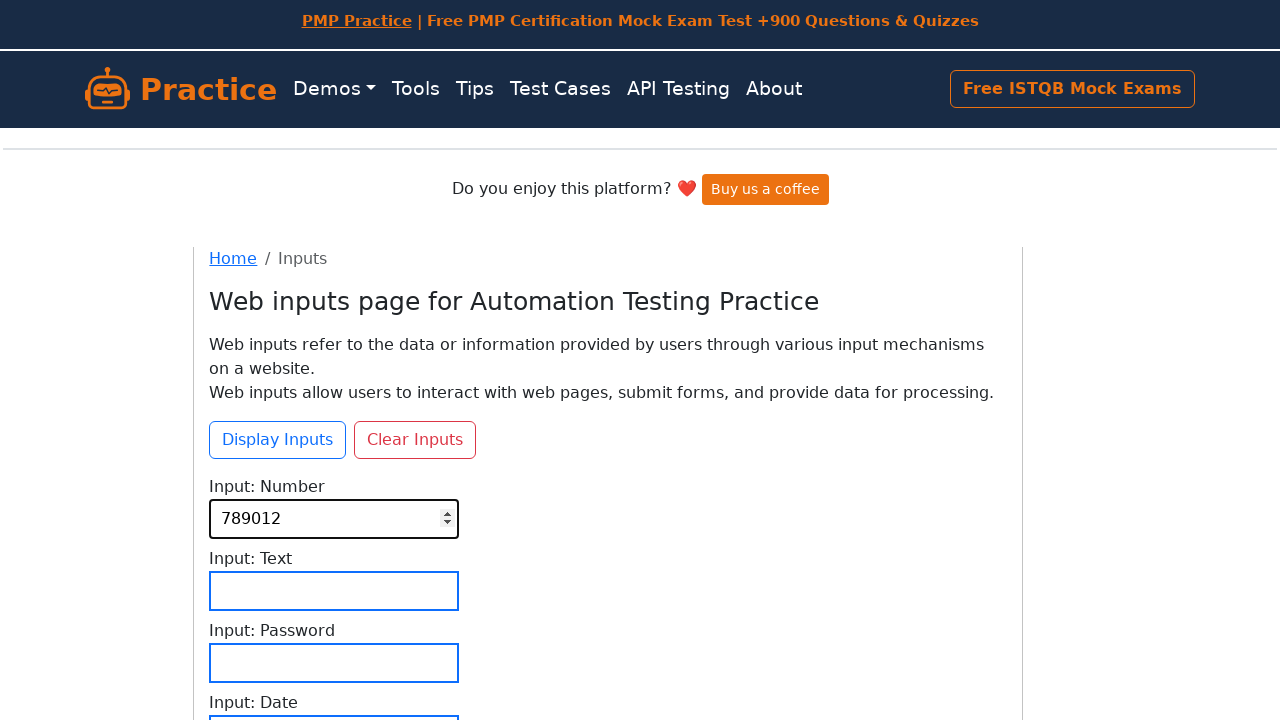